Tests TodoMVC form submission by adding a todo item and marking it as completed using the checkbox

Starting URL: https://demo.playwright.dev/todomvc

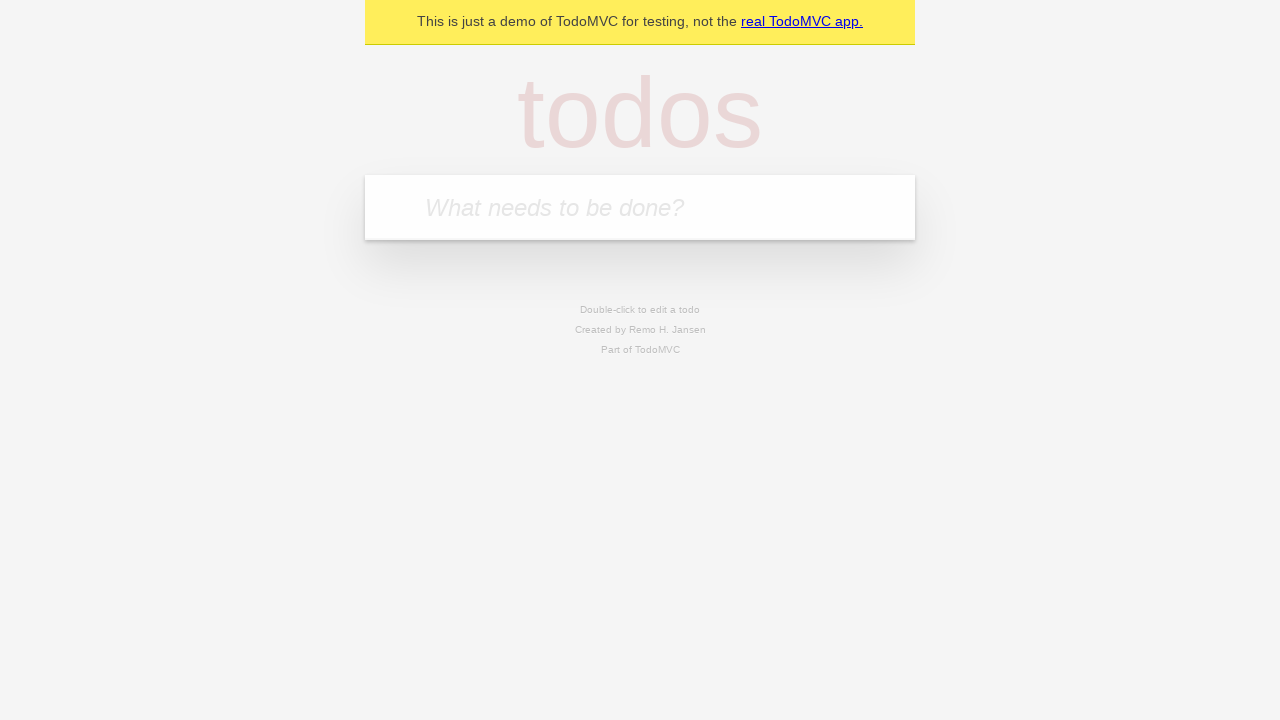

Filled todo input field with 'Buy some milk' on [placeholder="What needs to be done?"]
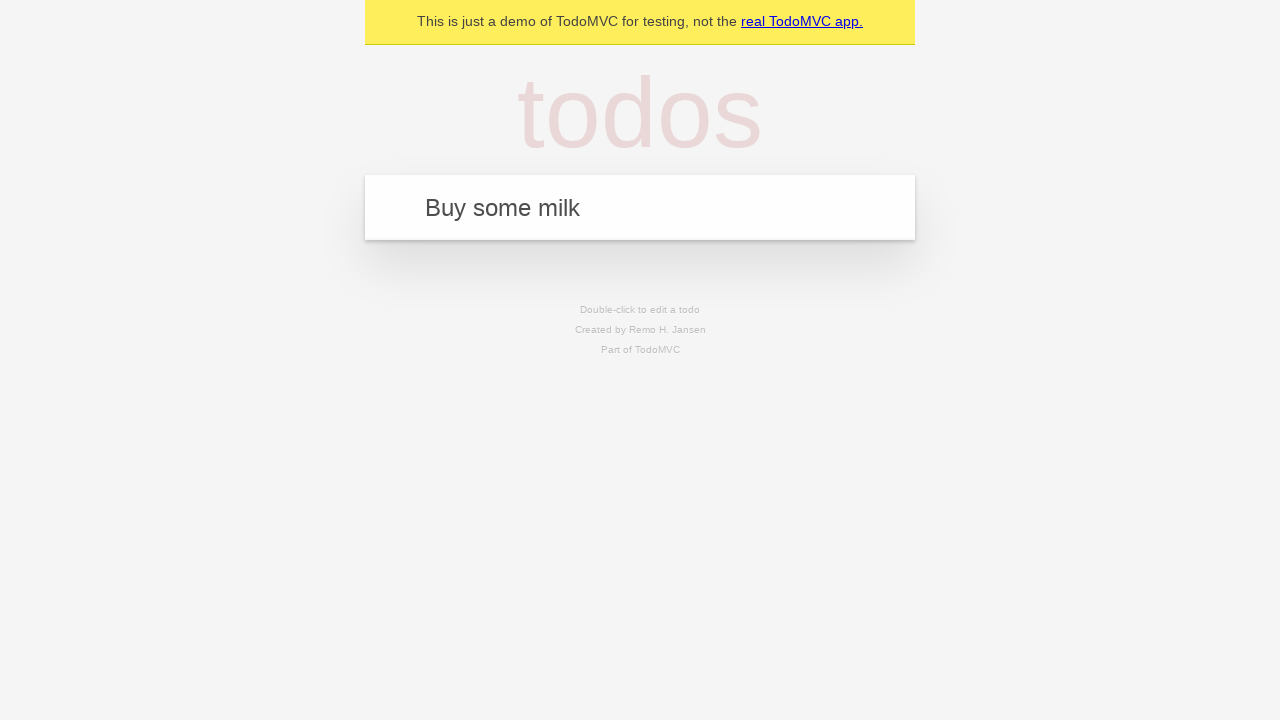

Pressed Enter to submit the todo form on [placeholder="What needs to be done?"]
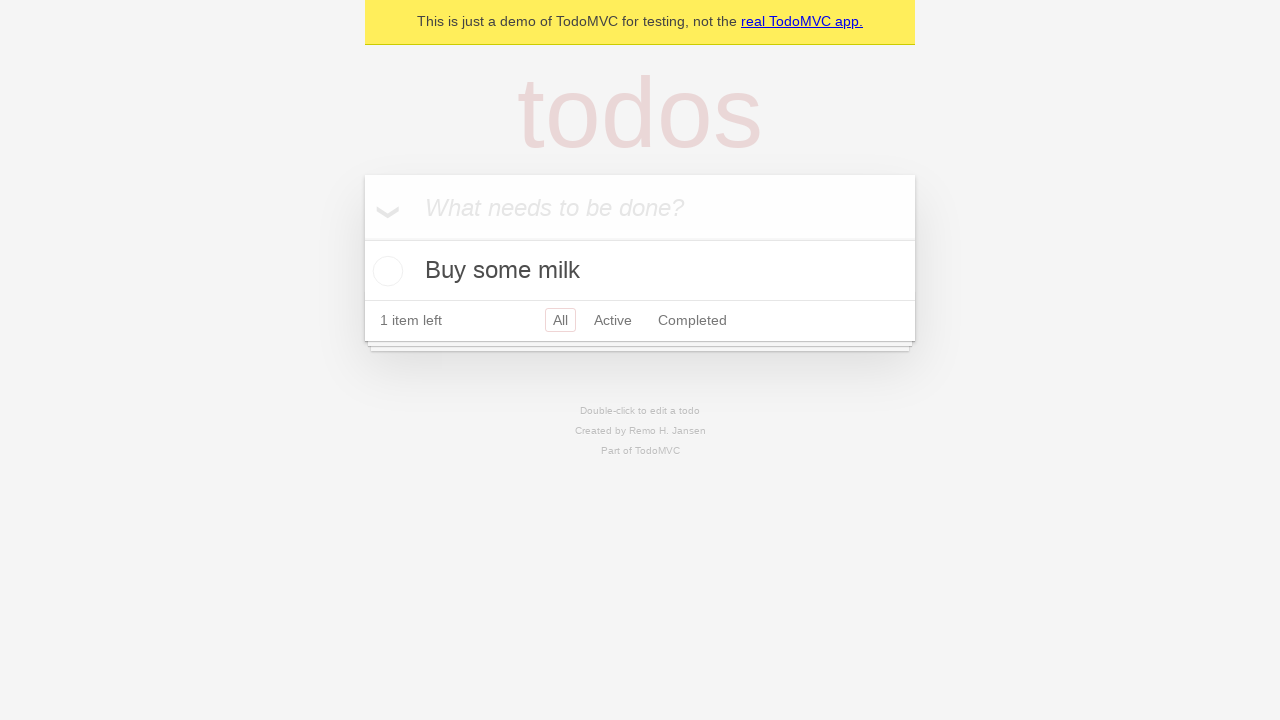

Located the todo checkbox element
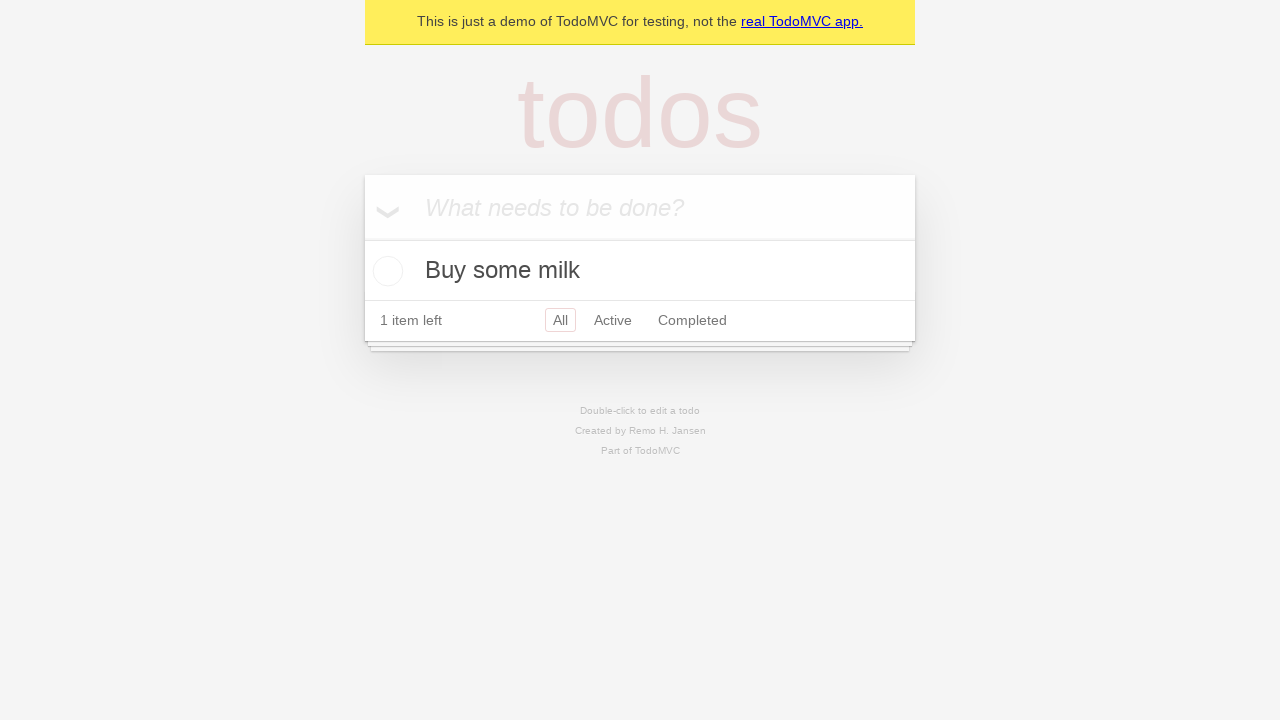

Marked todo item as completed by checking the checkbox at (385, 271) on .toggle
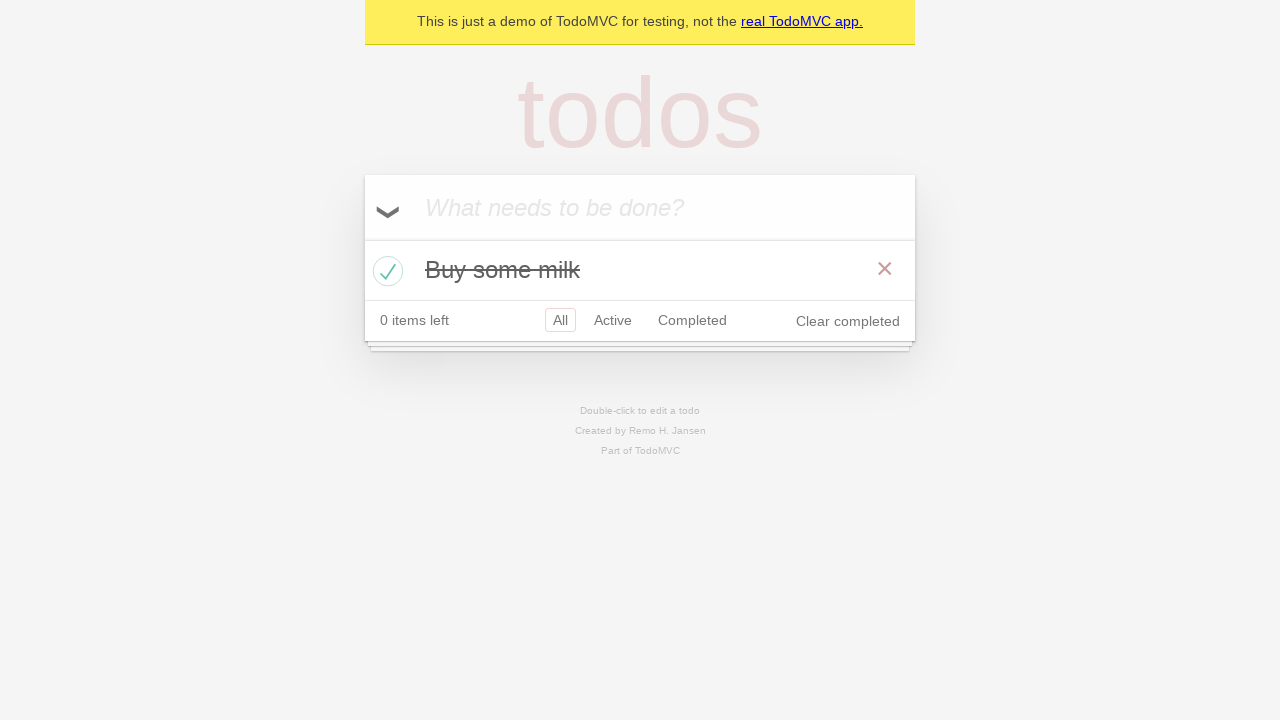

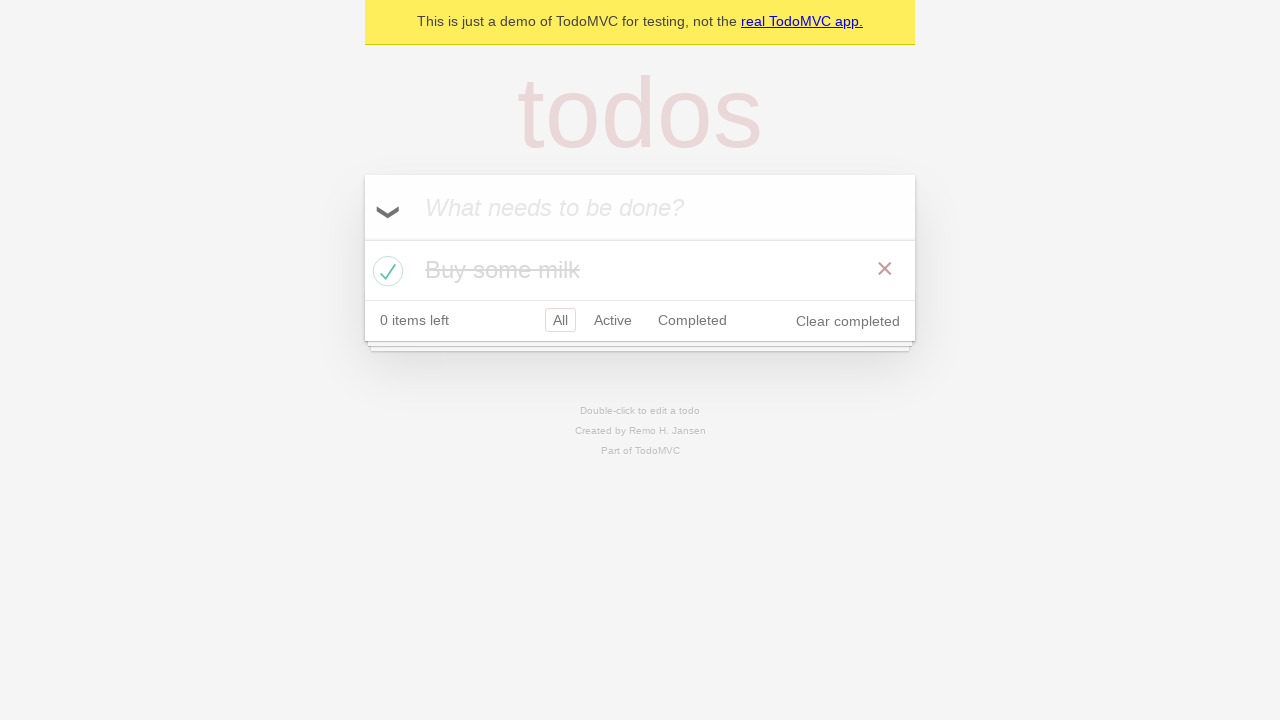